Tests various select menu interactions including single select dropdowns, multi-select dropdowns, and standard HTML select elements on the DemoQA select menu page

Starting URL: https://demoqa.com/select-menu

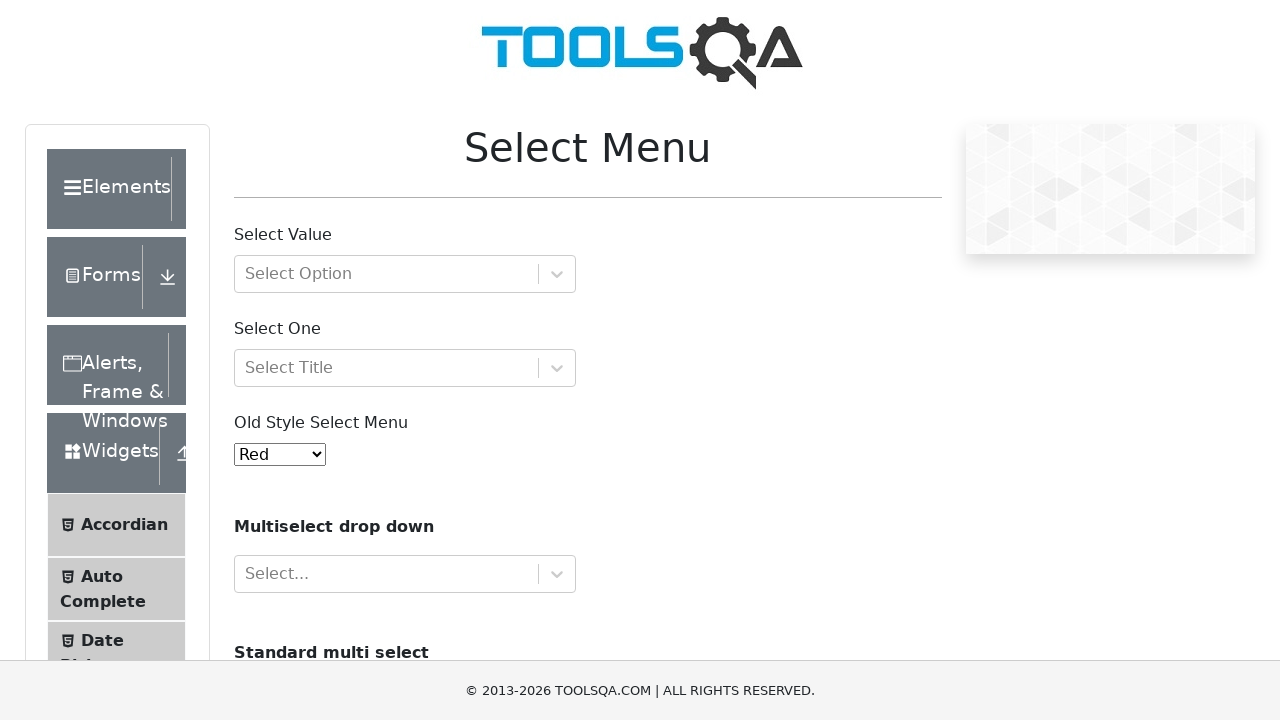

Clicked on the select group dropdown at (405, 274) on #withOptGroup
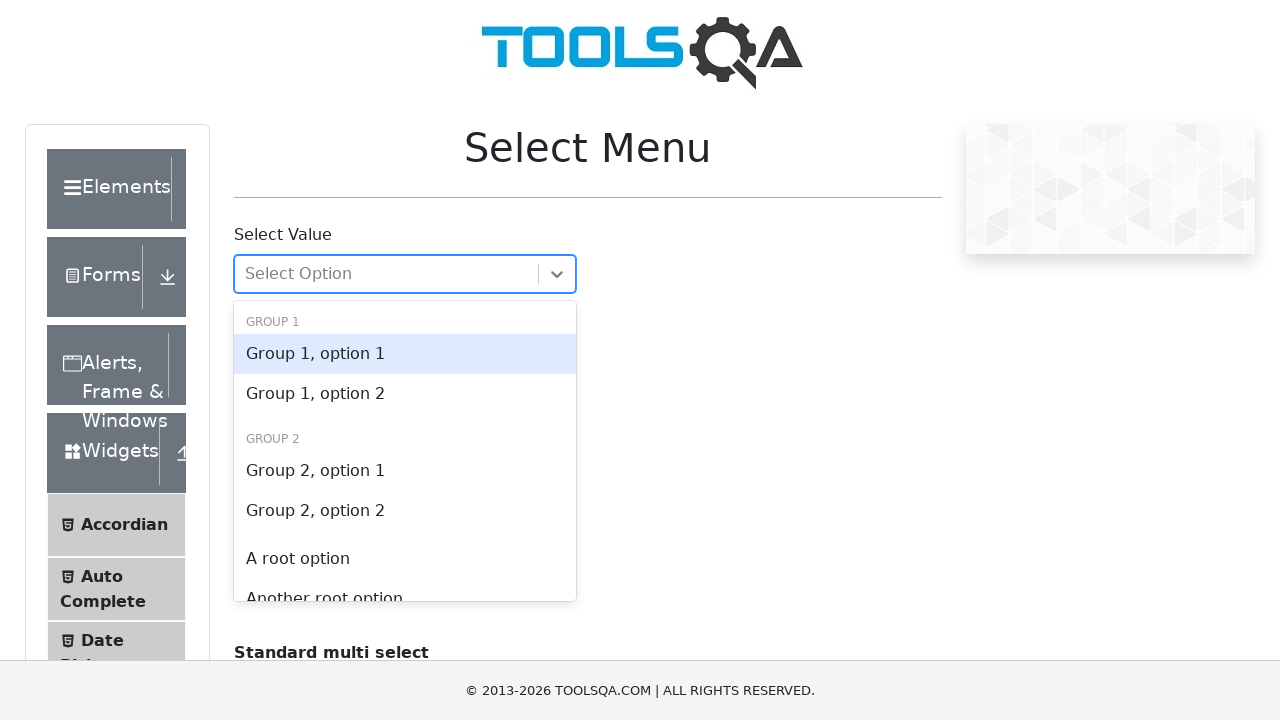

Selected the first option in the select group at (405, 354) on xpath=//div[@id='react-select-2-option-0-0']
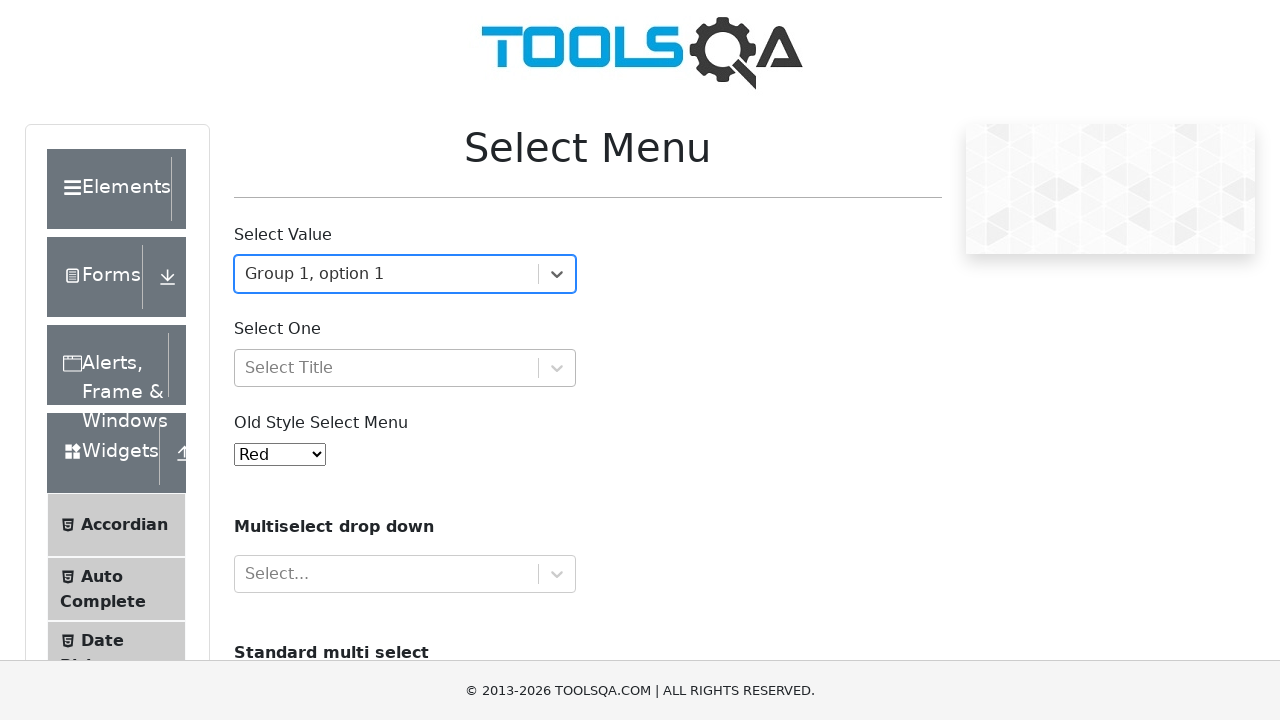

Clicked on the single select dropdown at (405, 368) on #selectOne
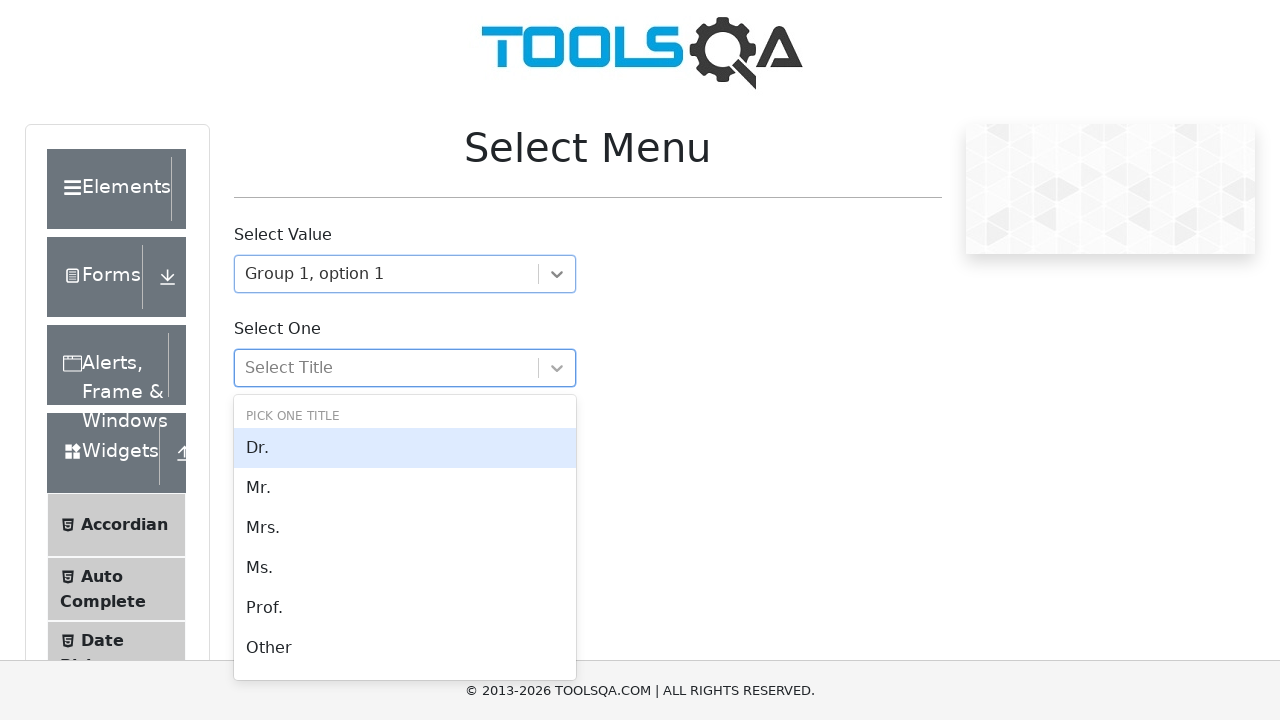

Selected the second option in the single select dropdown at (405, 488) on xpath=//div[@id='react-select-3-option-0-1']
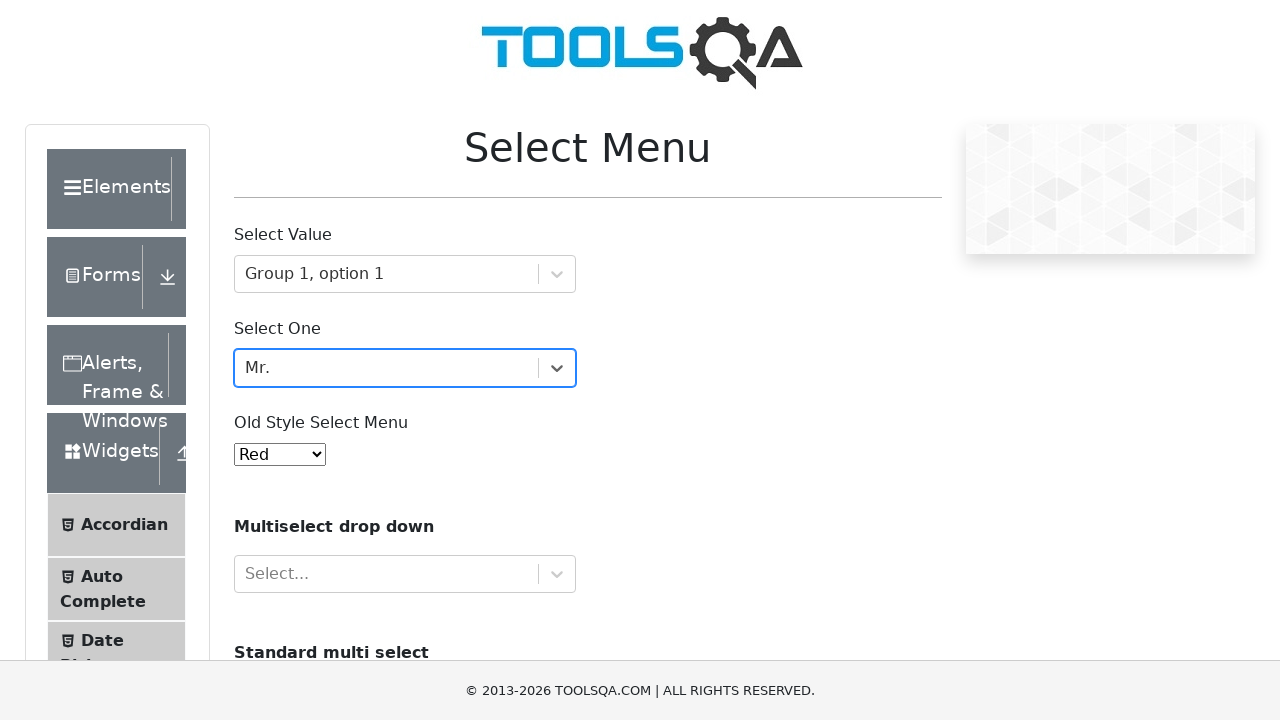

Selected value '2' from the old style HTML select menu on #oldSelectMenu
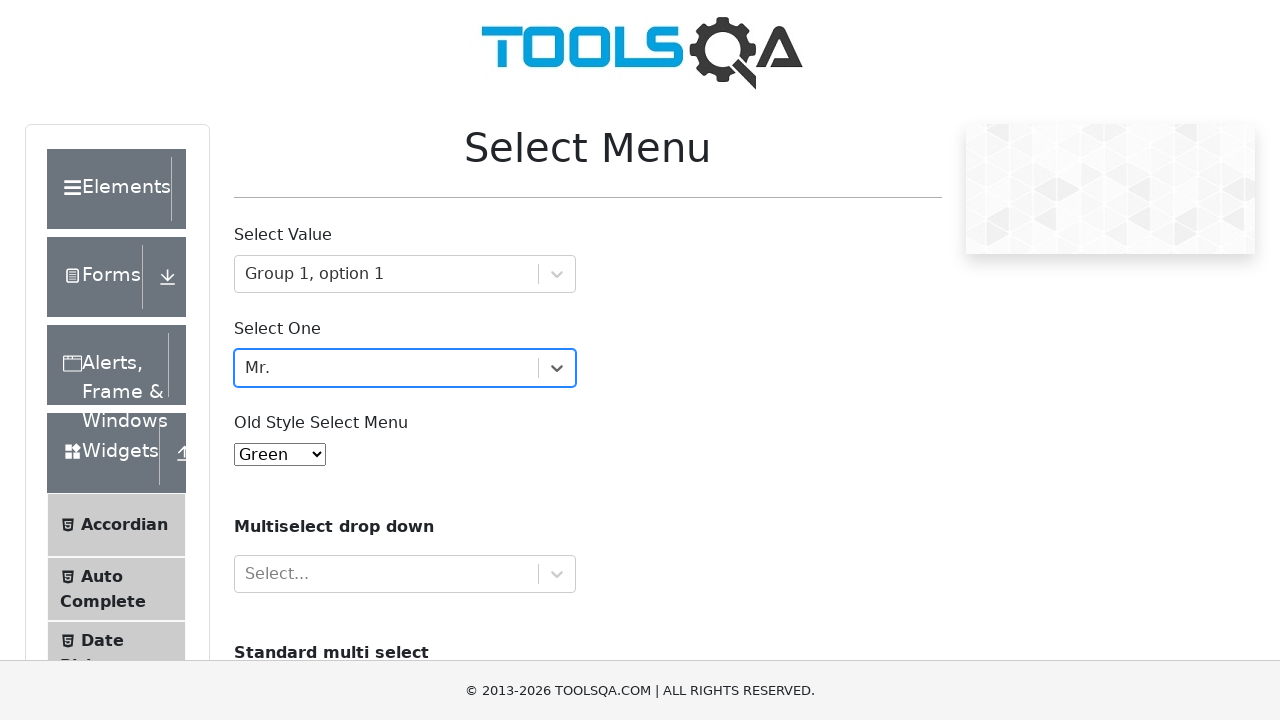

Clicked on the multiselect dropdown at (405, 574) on xpath=//b[contains(text(), 'Multiselect drop down')]/../..//div[contains(@class,
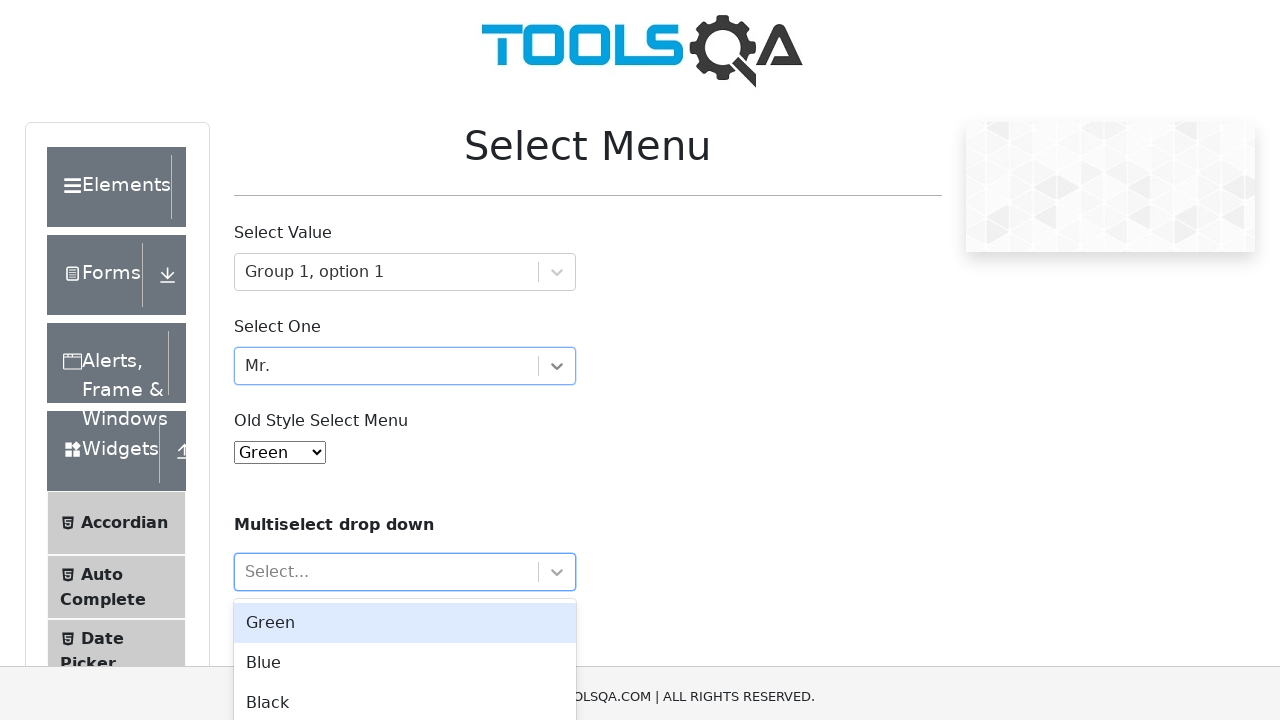

Selected the first option in the multiselect dropdown at (405, 568) on xpath=//div[@id='react-select-4-option-0']
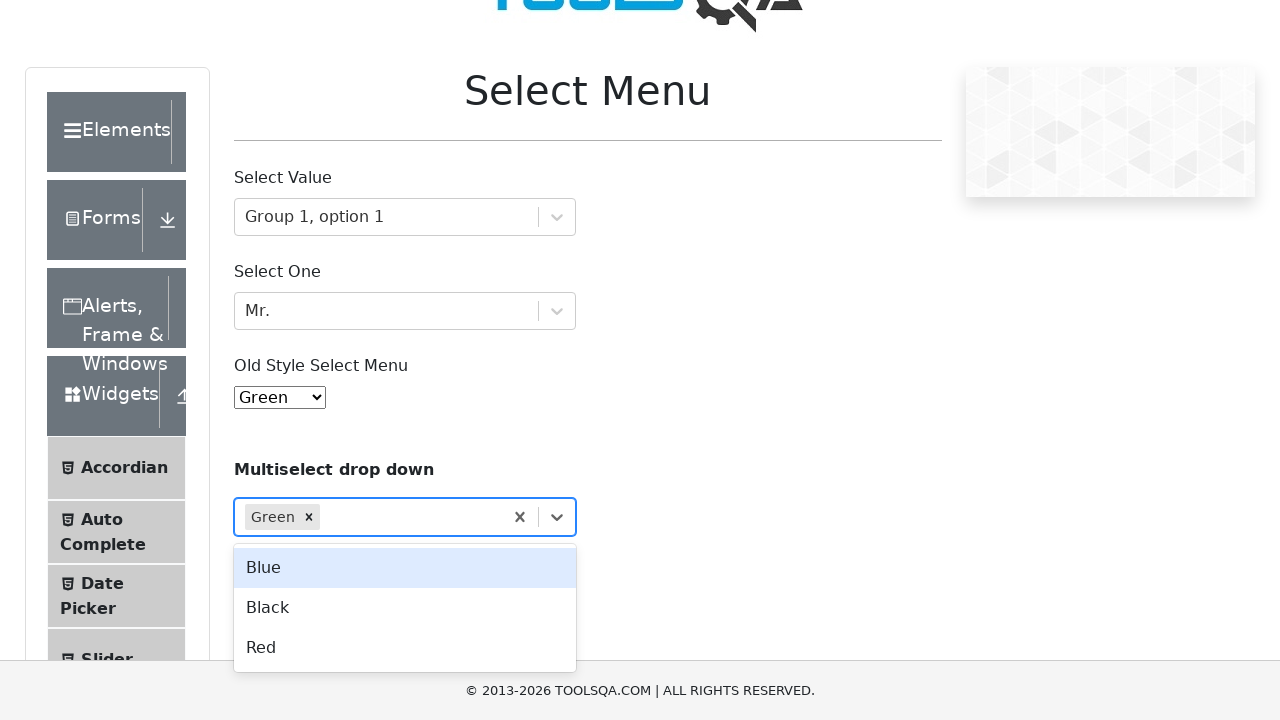

Selected the second option in the multiselect dropdown at (405, 568) on xpath=//div[@id='react-select-4-option-1']
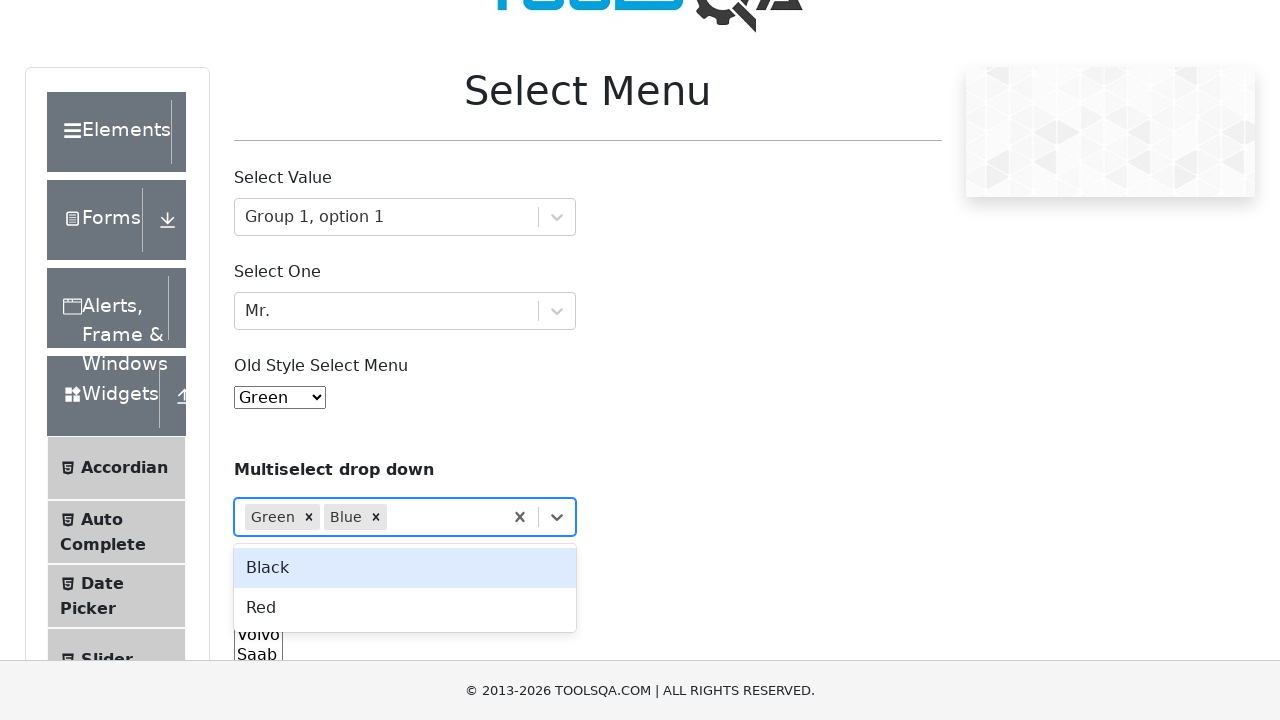

Selected multiple values 'saab' and 'opel' from the standard HTML multiselect on #cars
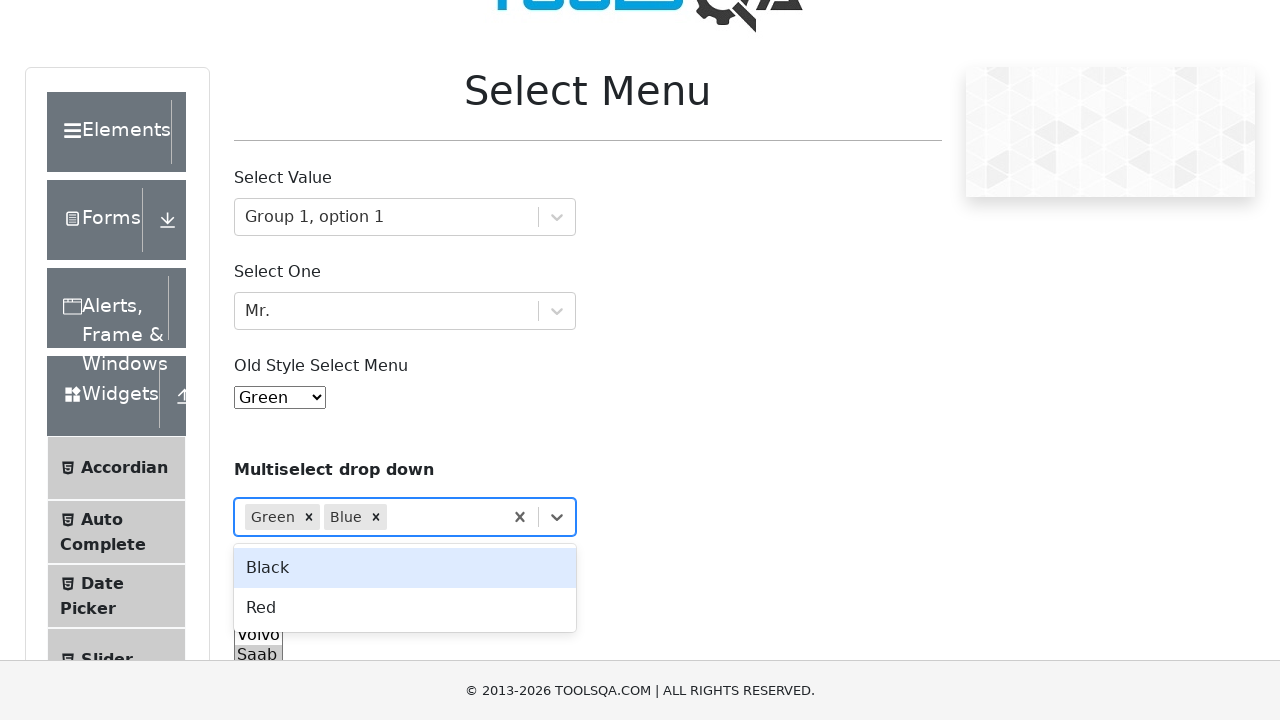

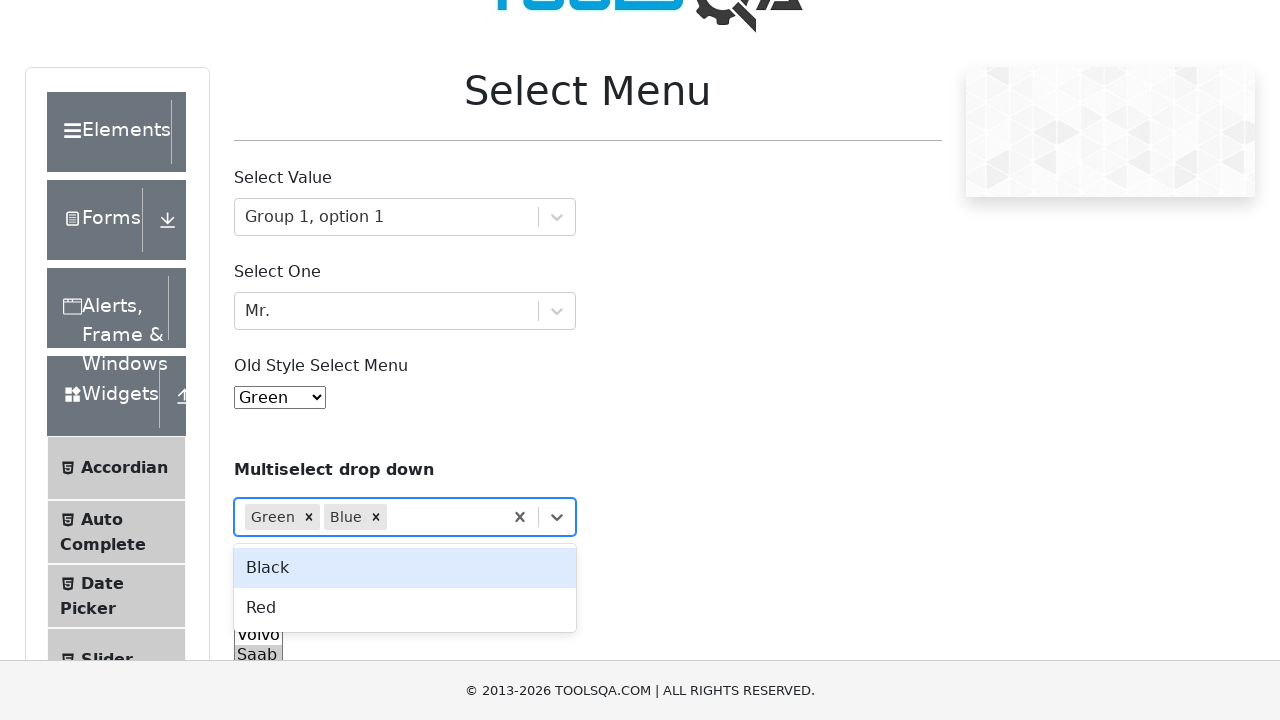